Tests percent calculator with values 20% of 200, navigating through Math Calculators to Percent Calculator and verifying the result equals 40

Starting URL: http://www.calculator.net/

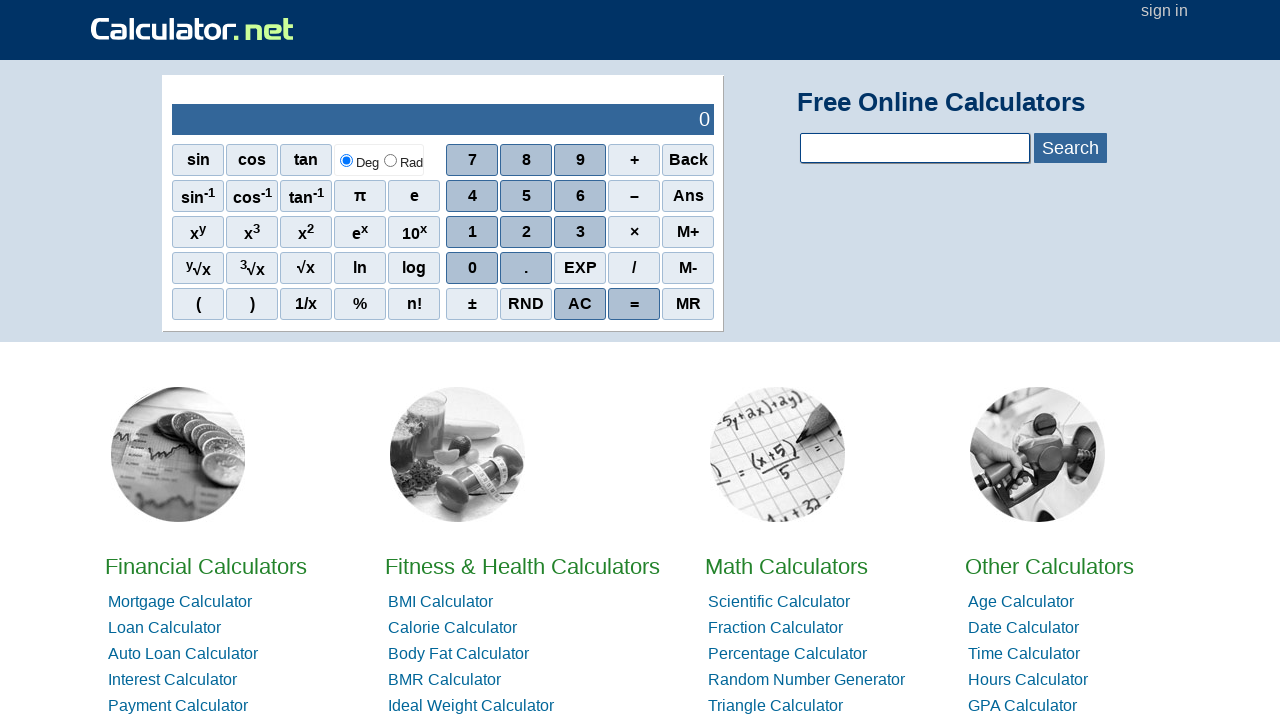

Clicked on Math Calculators link at (786, 566) on xpath=//*[@id="homelistwrap"]/div[3]/div[2]/a
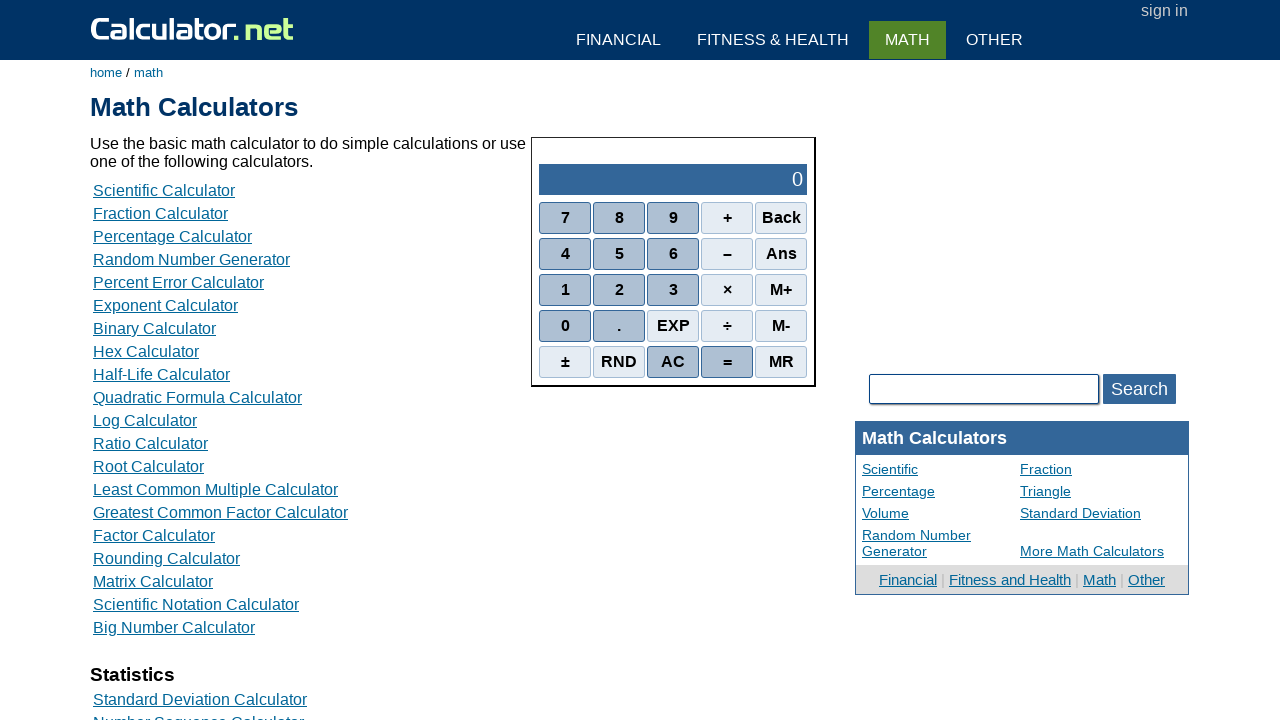

Clicked on Percent Calculator link at (172, 236) on xpath=//*[@id="content"]/table[2]/tbody/tr/td/div[3]/a
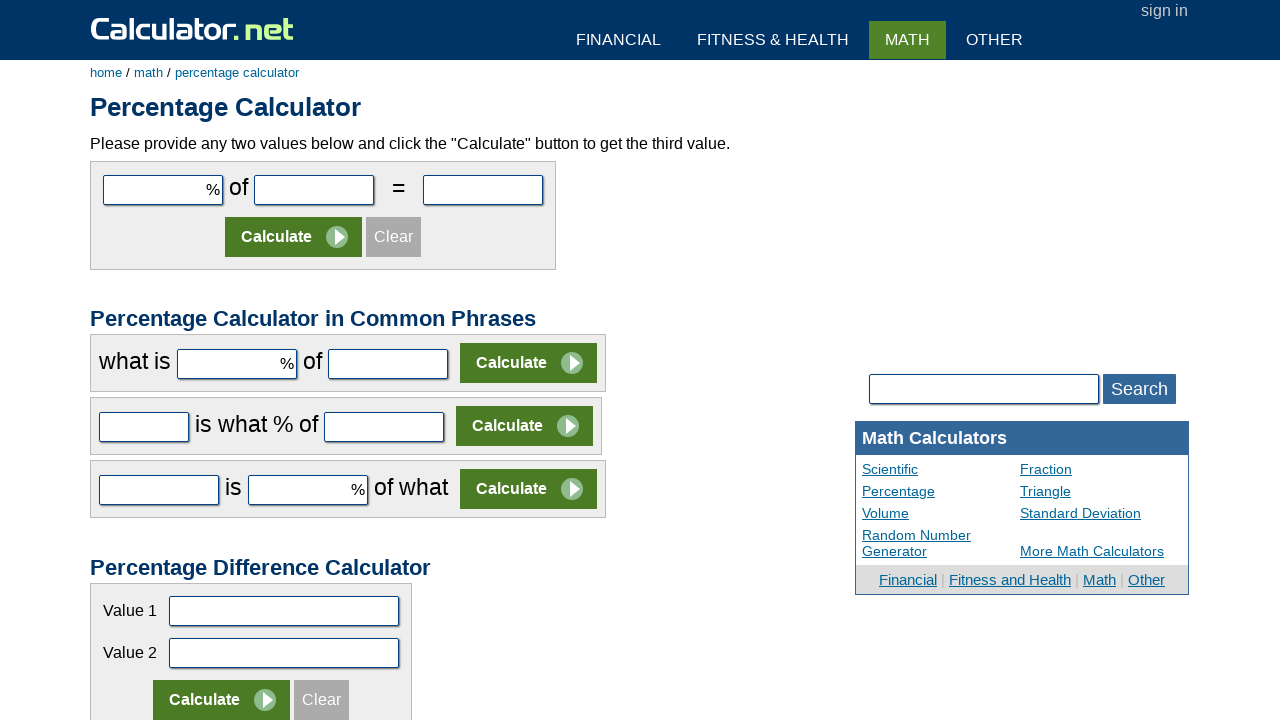

Entered 20 in the first input field on #cpar1
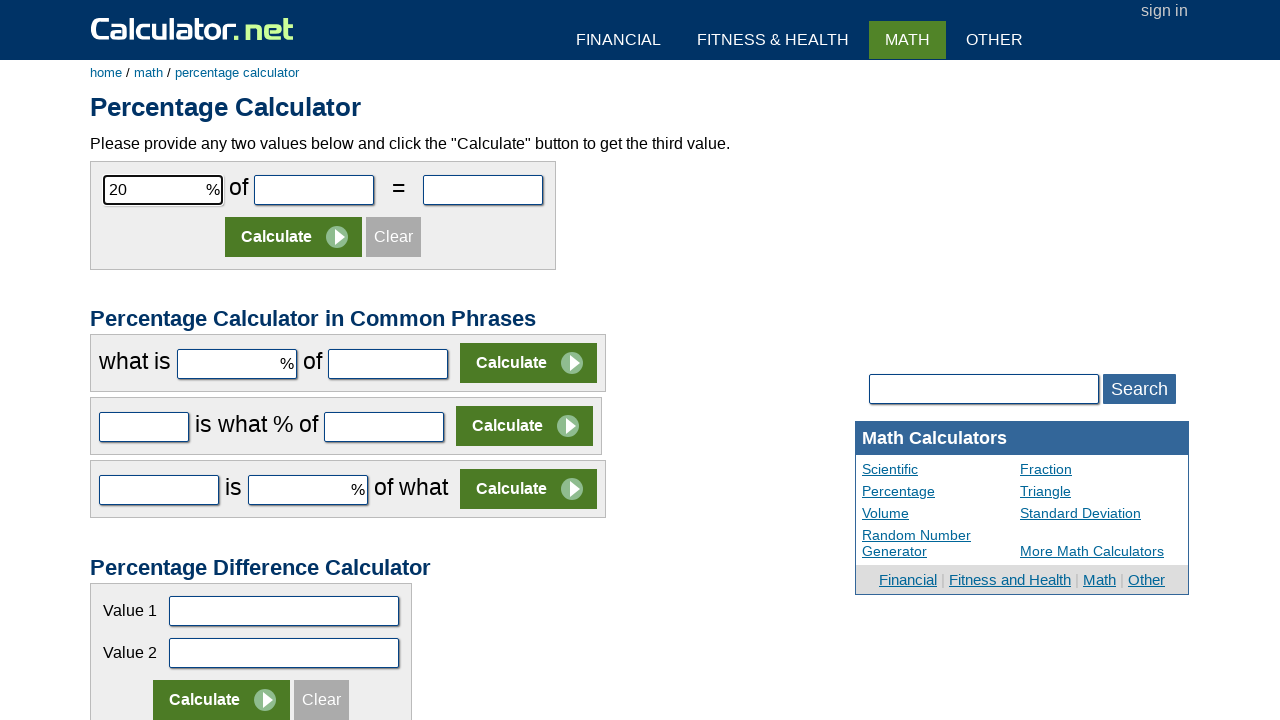

Entered 200 in the second input field on #cpar2
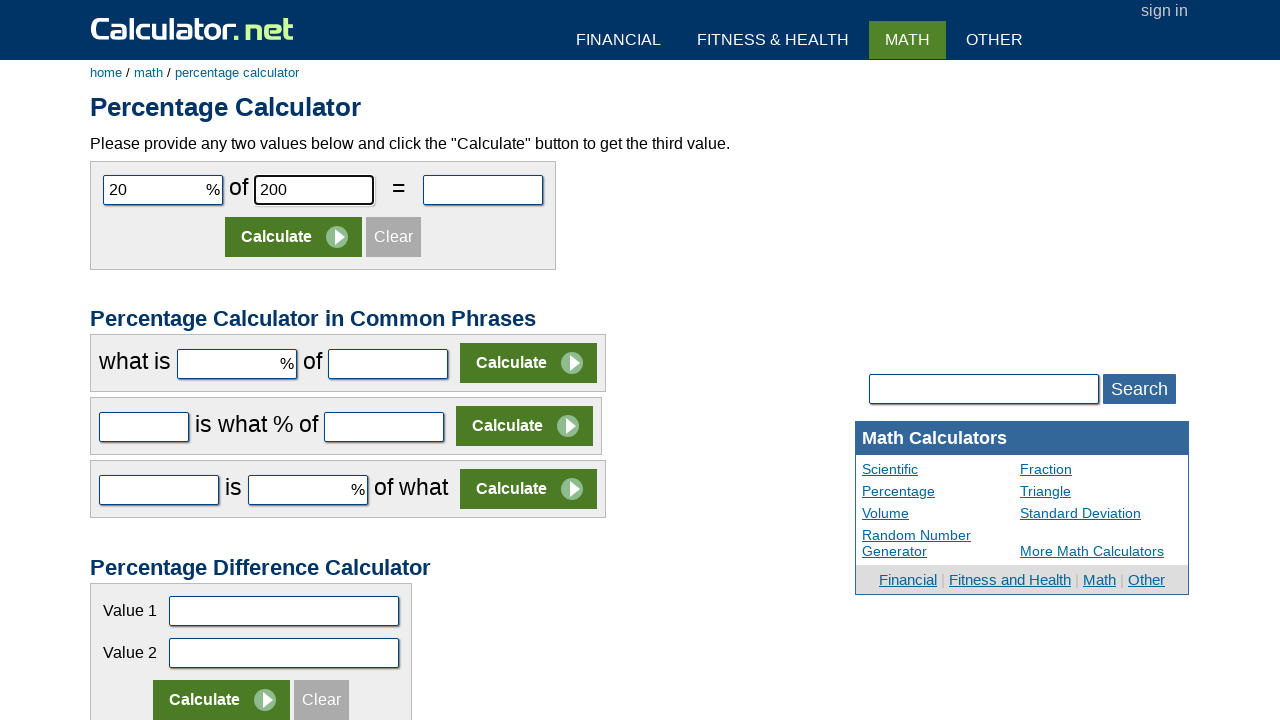

Clicked Calculate button at (294, 237) on xpath=//*[@id="content"]/form[1]/table/tbody/tr[2]/td/input[2]
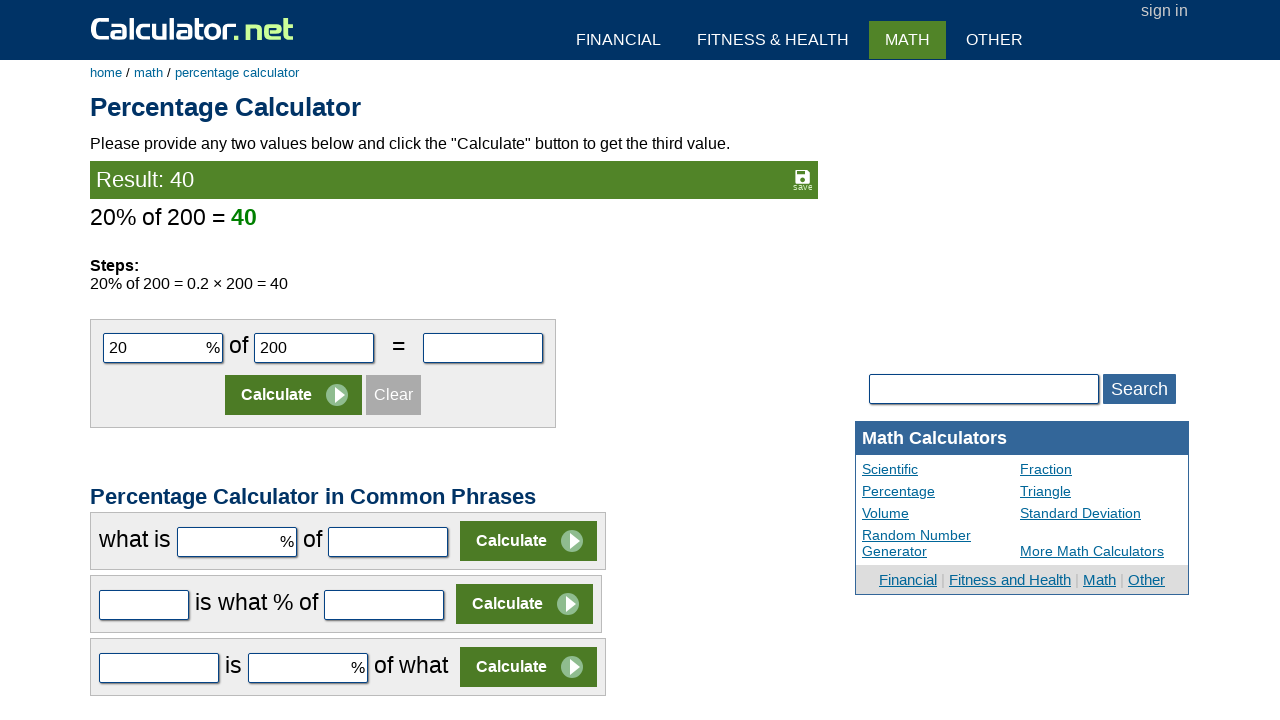

Waited for result element to appear and verified result equals 40
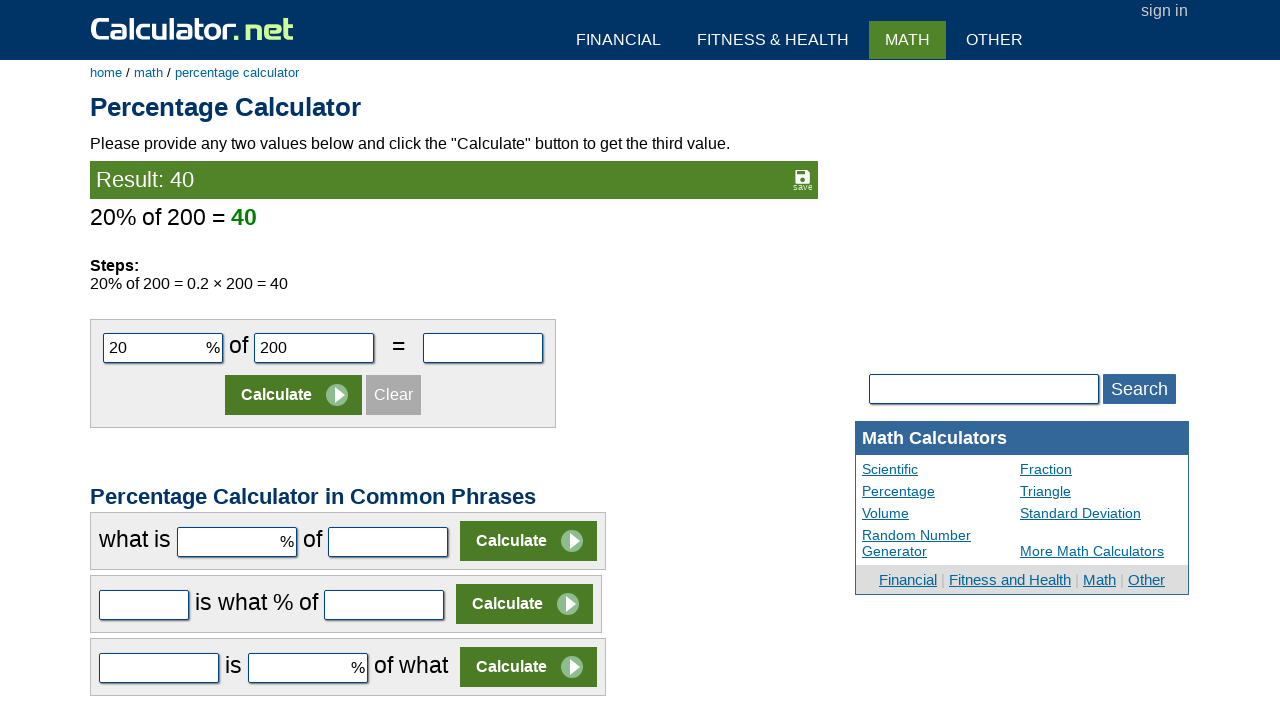

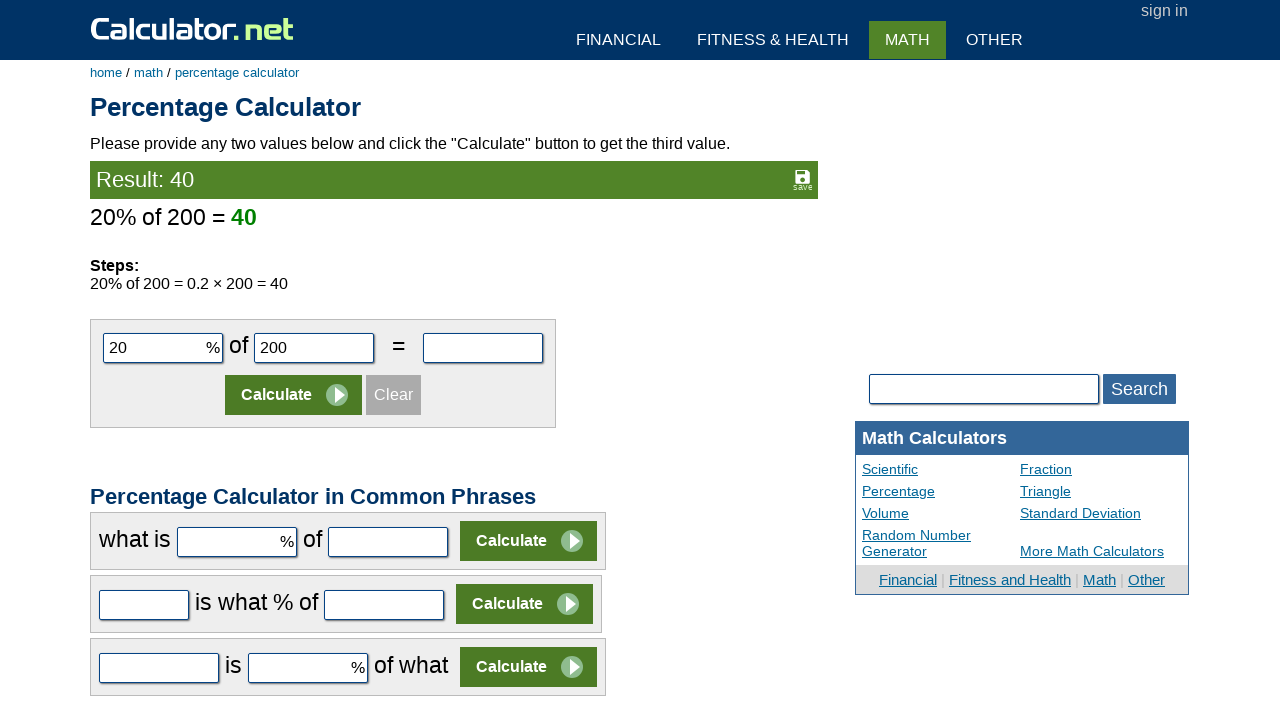